Tests registration form by filling required fields (name, surname, email) and verifying successful registration message

Starting URL: http://suninjuly.github.io/registration1.html

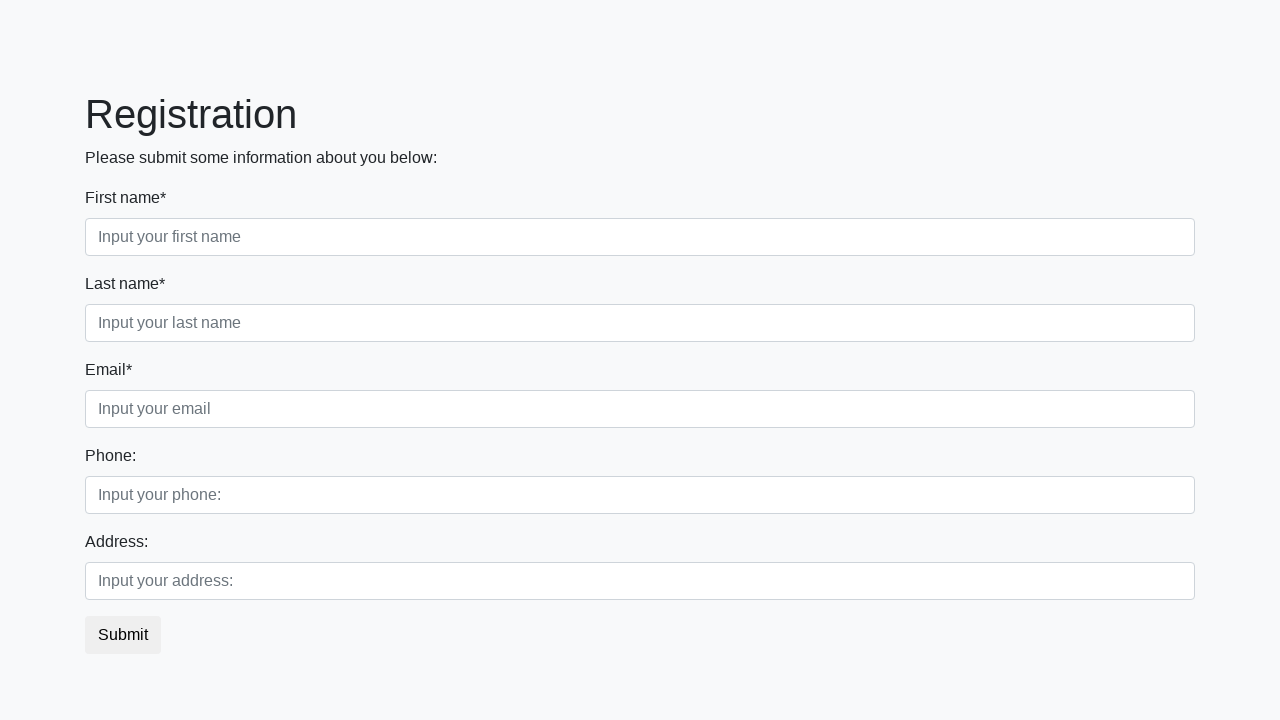

Filled first name field with 'John' on .first_block .first
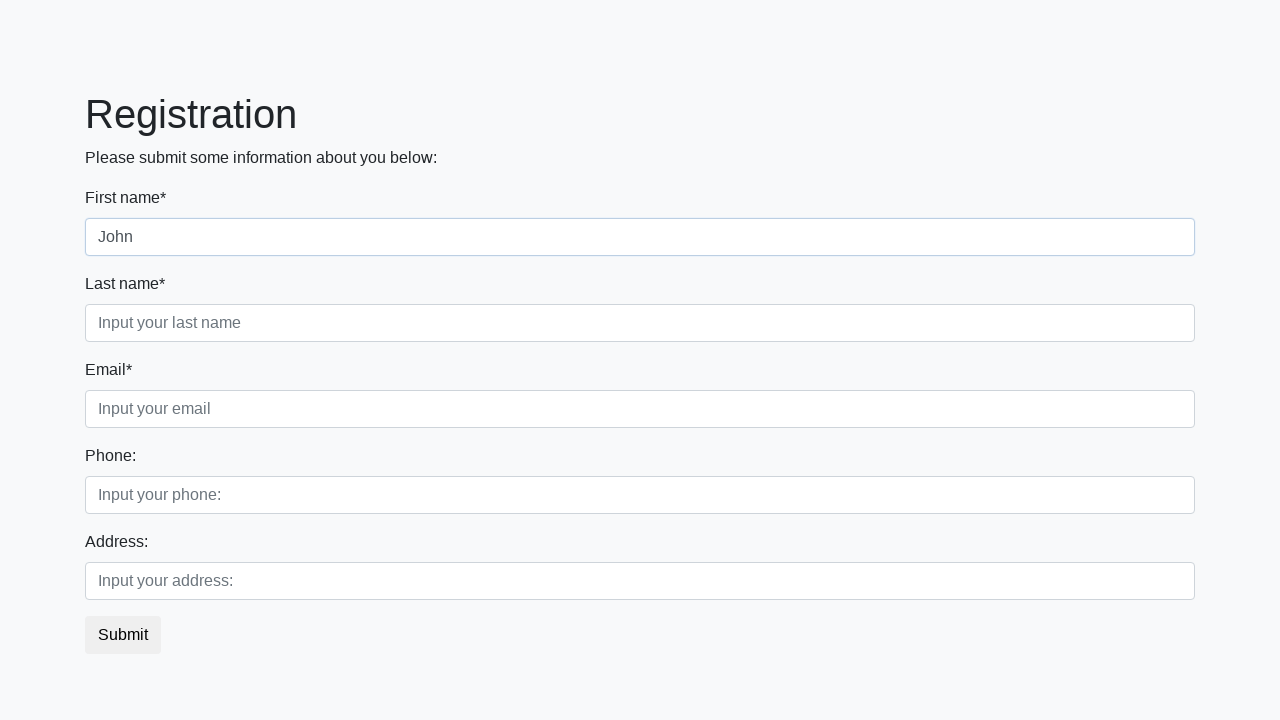

Filled last name field with 'Smith' on .first_block .second
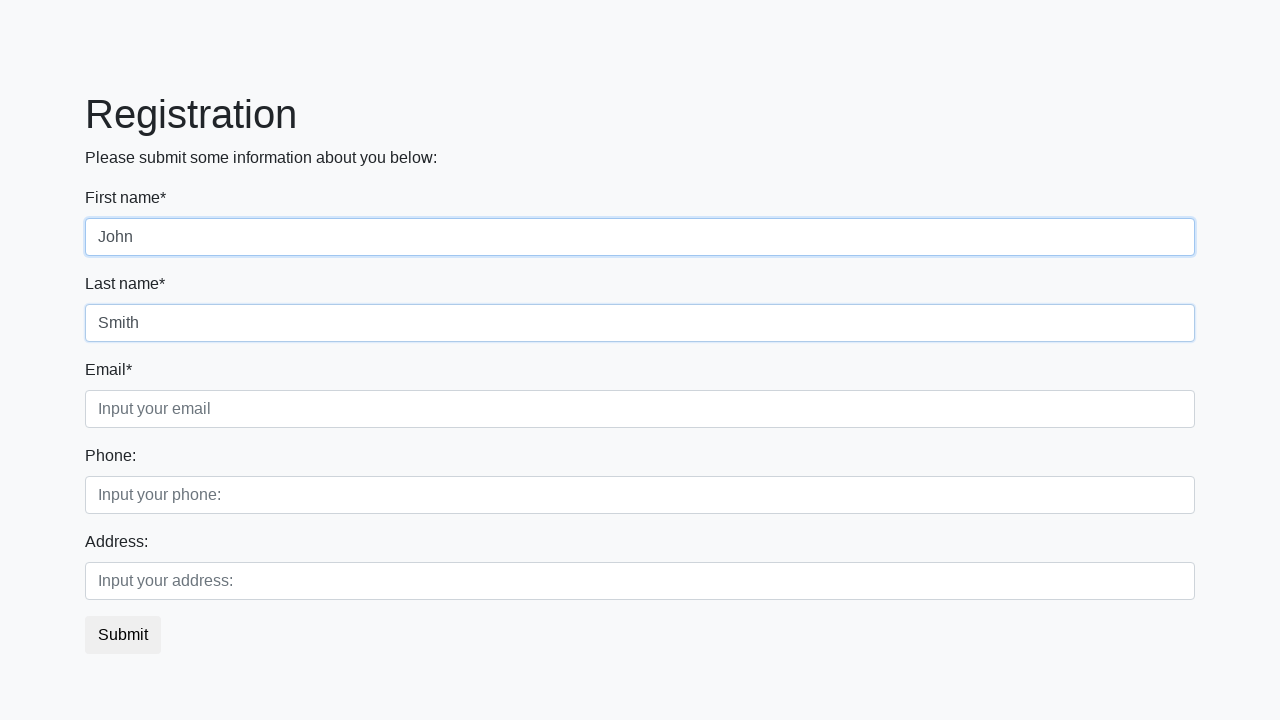

Filled email field with 'john.smith@example.com' on .first_block .third
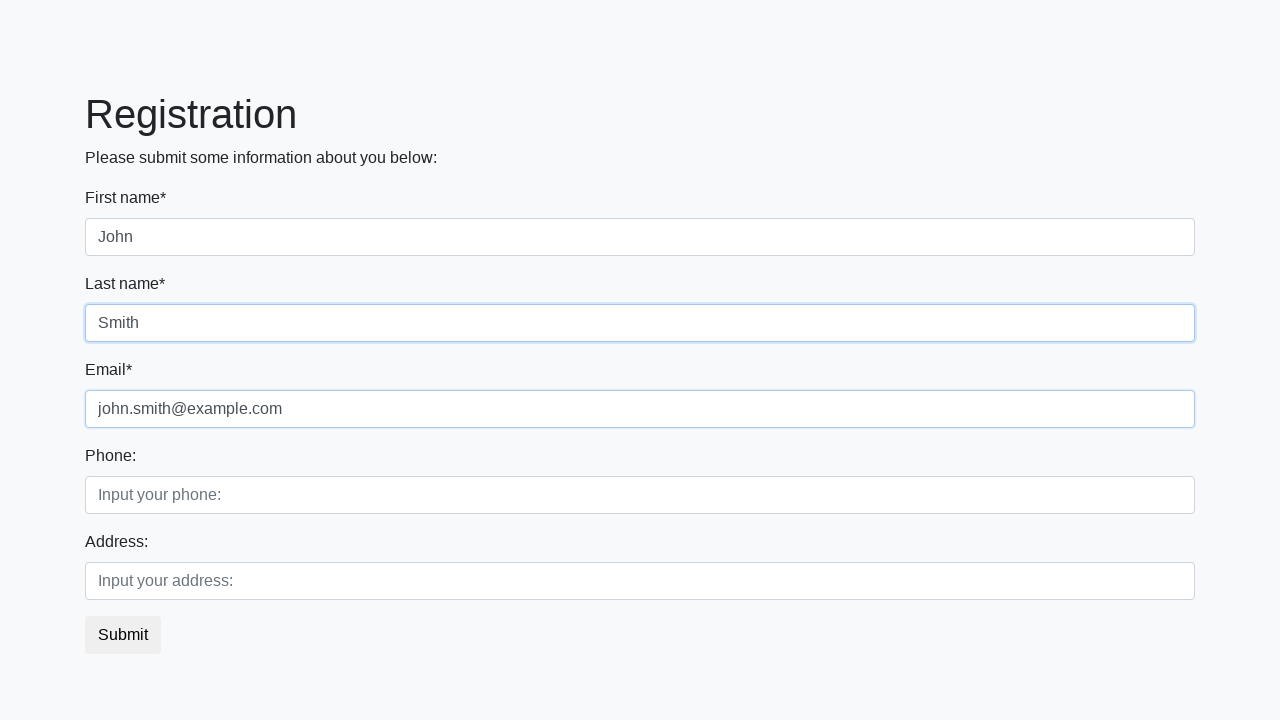

Clicked submit button to register at (123, 635) on button.btn
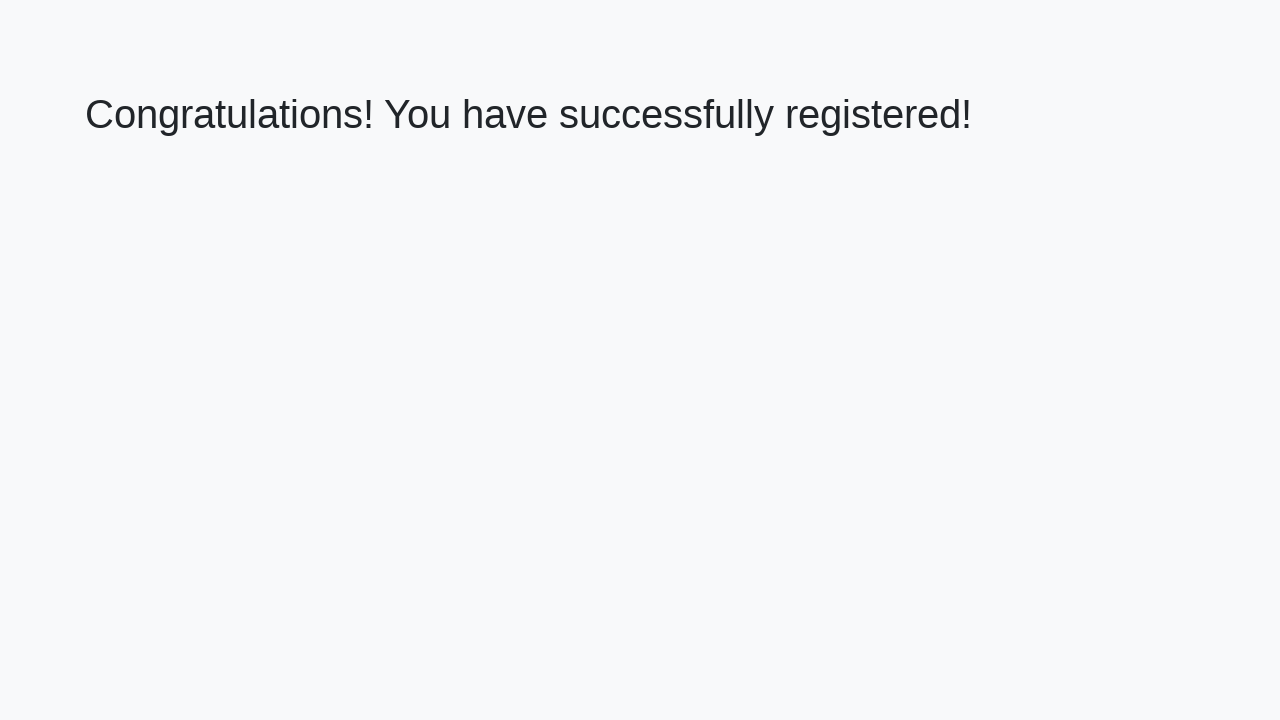

Success message h1 element loaded
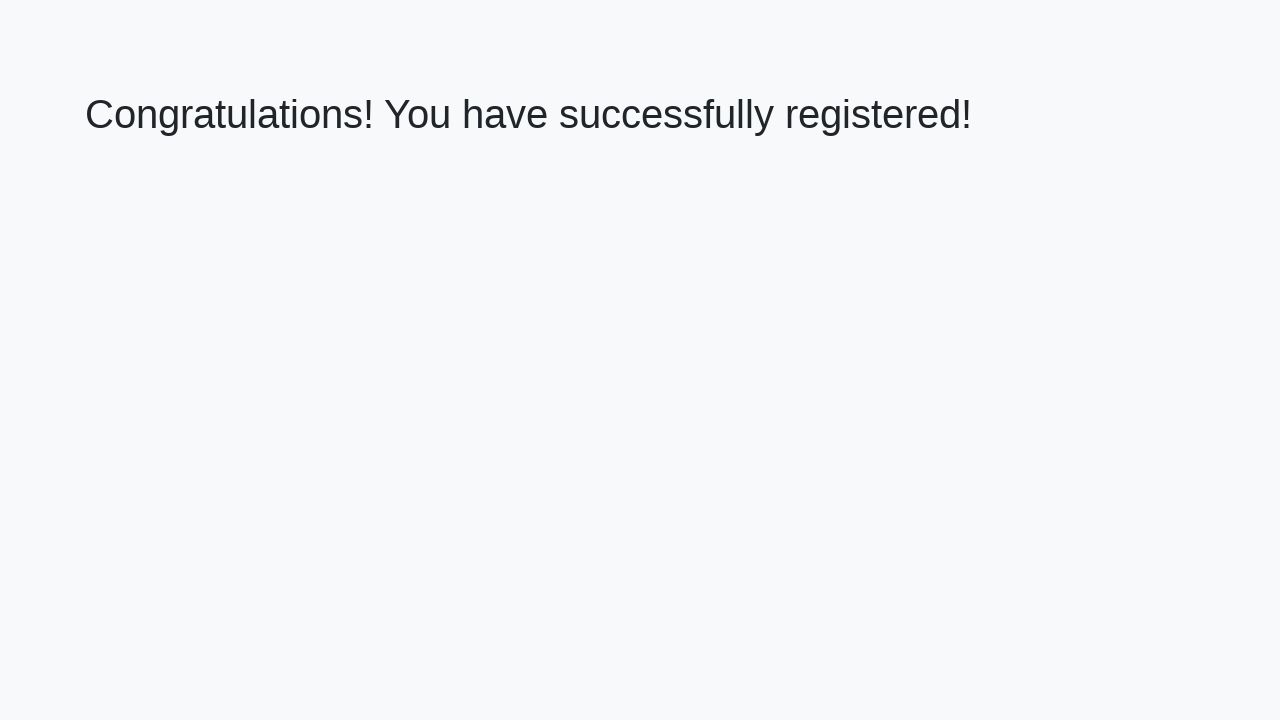

Retrieved success message text content
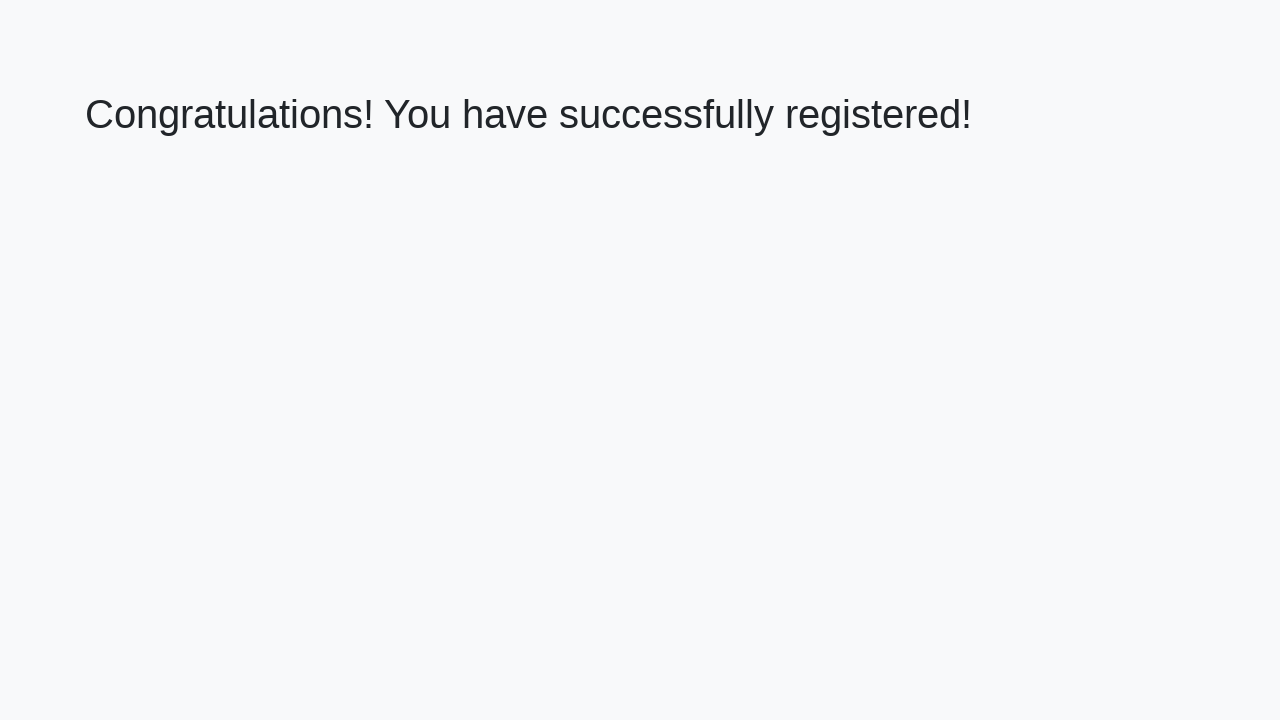

Verified success message: 'Congratulations! You have successfully registered!'
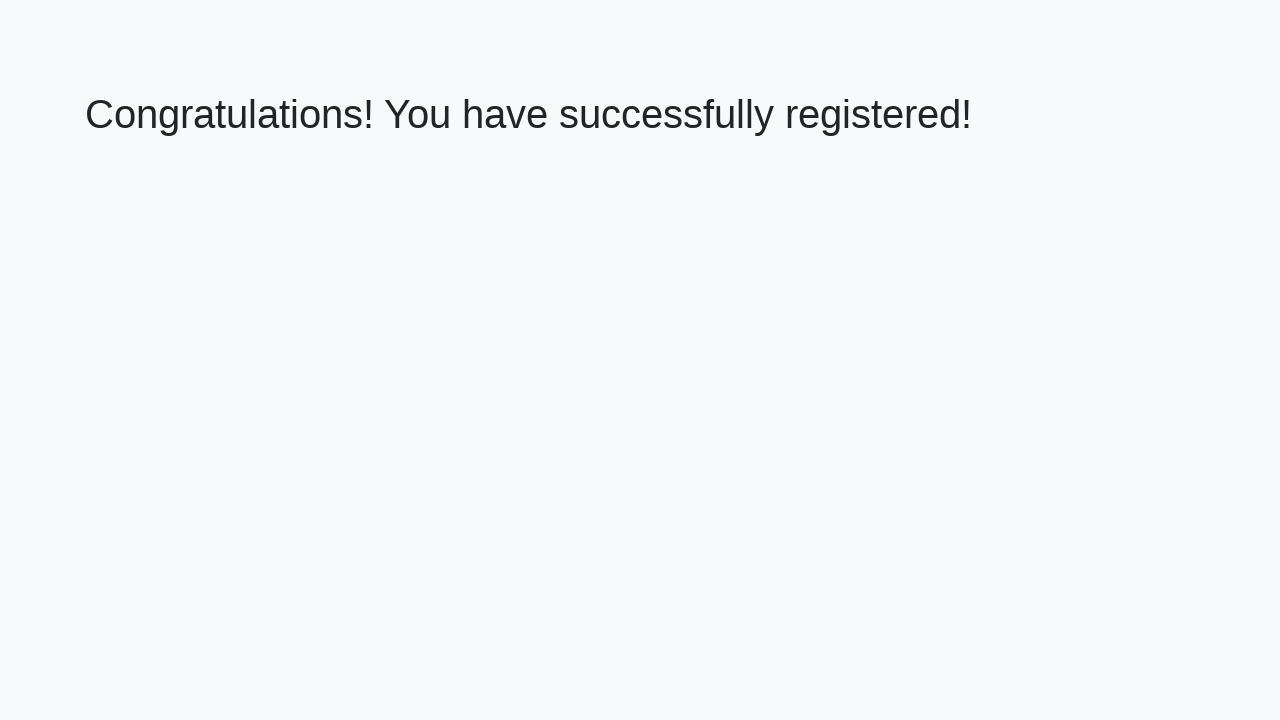

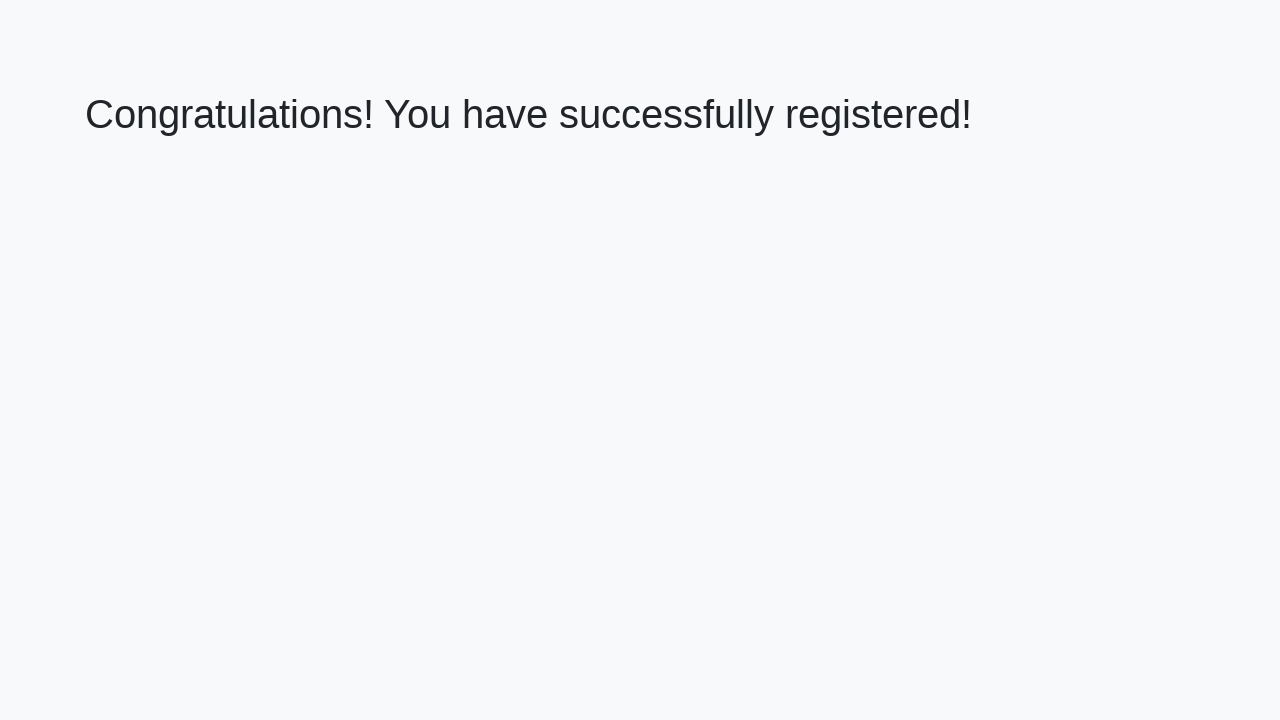